Tests modal popup handling by waiting for a modal to appear and clicking the close button

Starting URL: http://the-internet.herokuapp.com/entry_ad

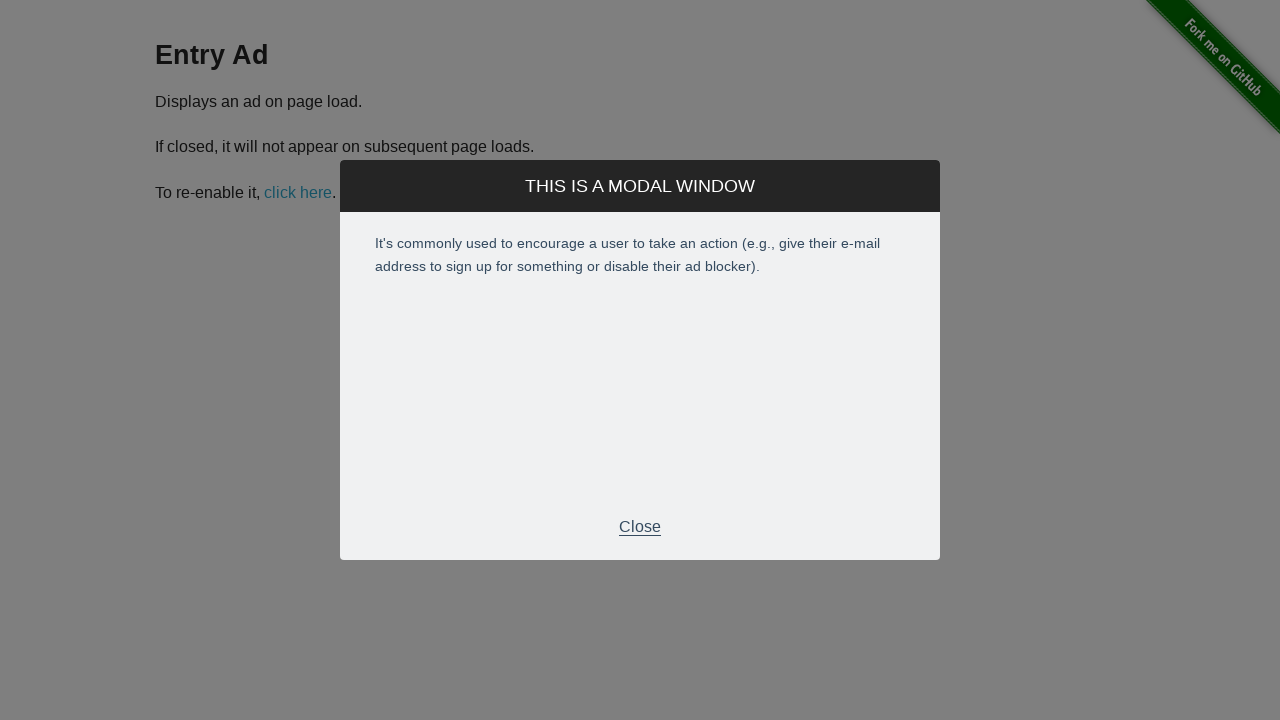

Modal popup appeared and became visible
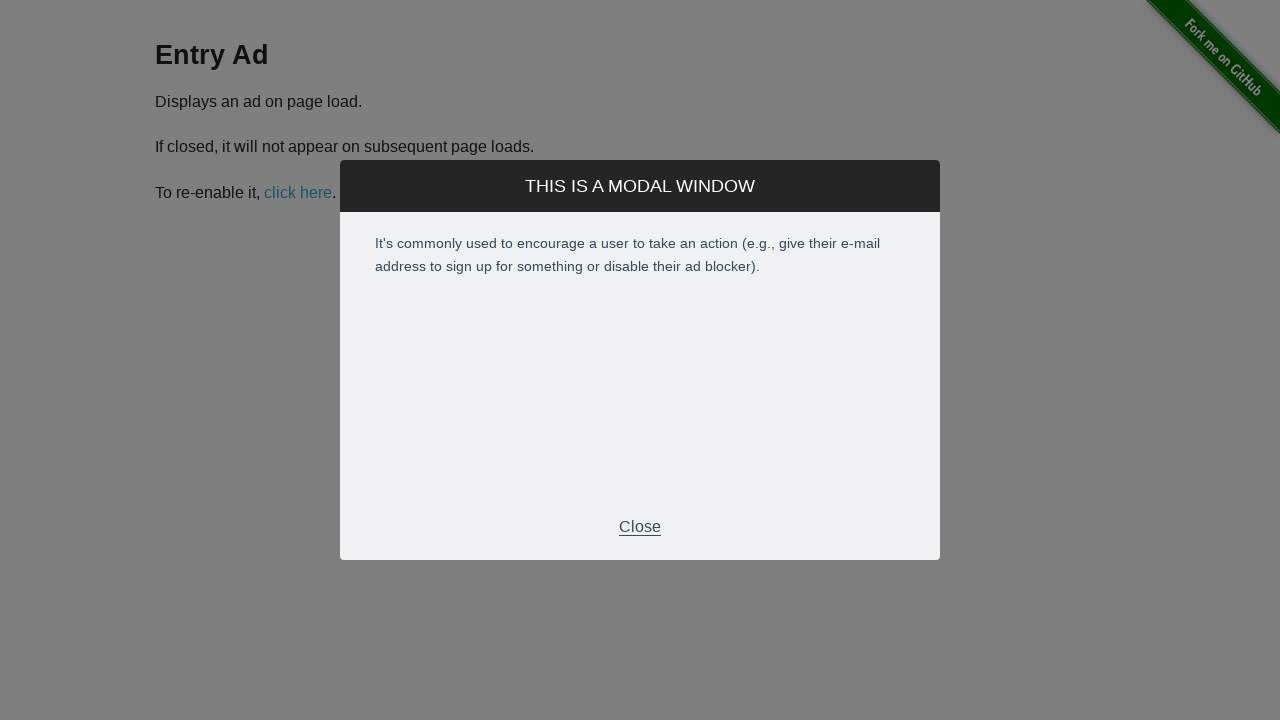

Clicked modal close button to dismiss the popup at (640, 527) on .modal-footer
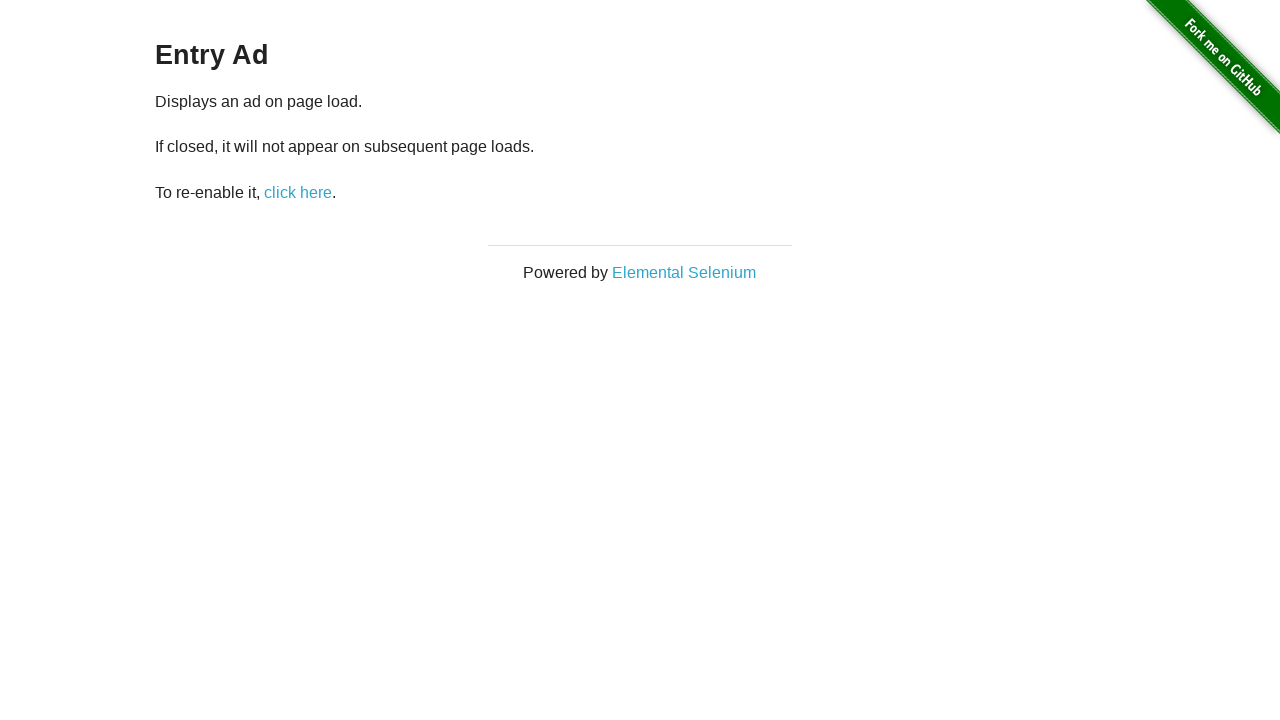

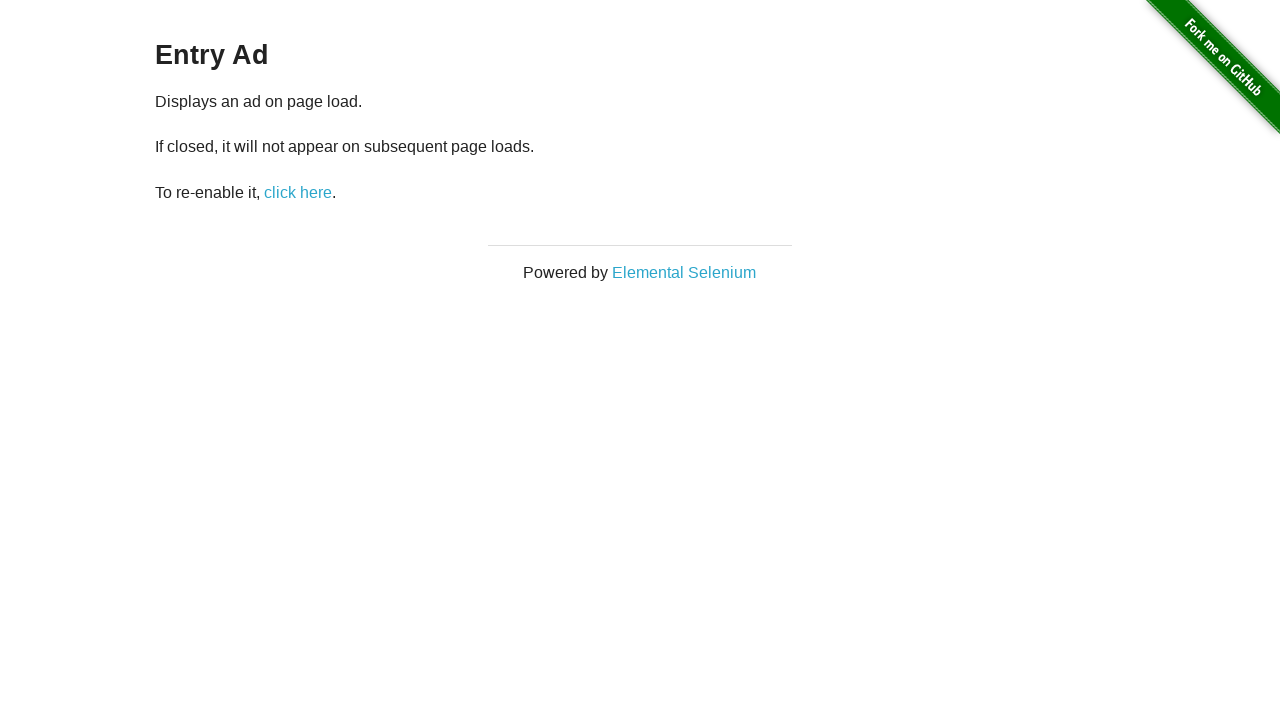